Tests Bootstrap modal by opening it and clicking the Save Changes button to close it

Starting URL: https://www.lambdatest.com/selenium-playground/bootstrap-modal-demo

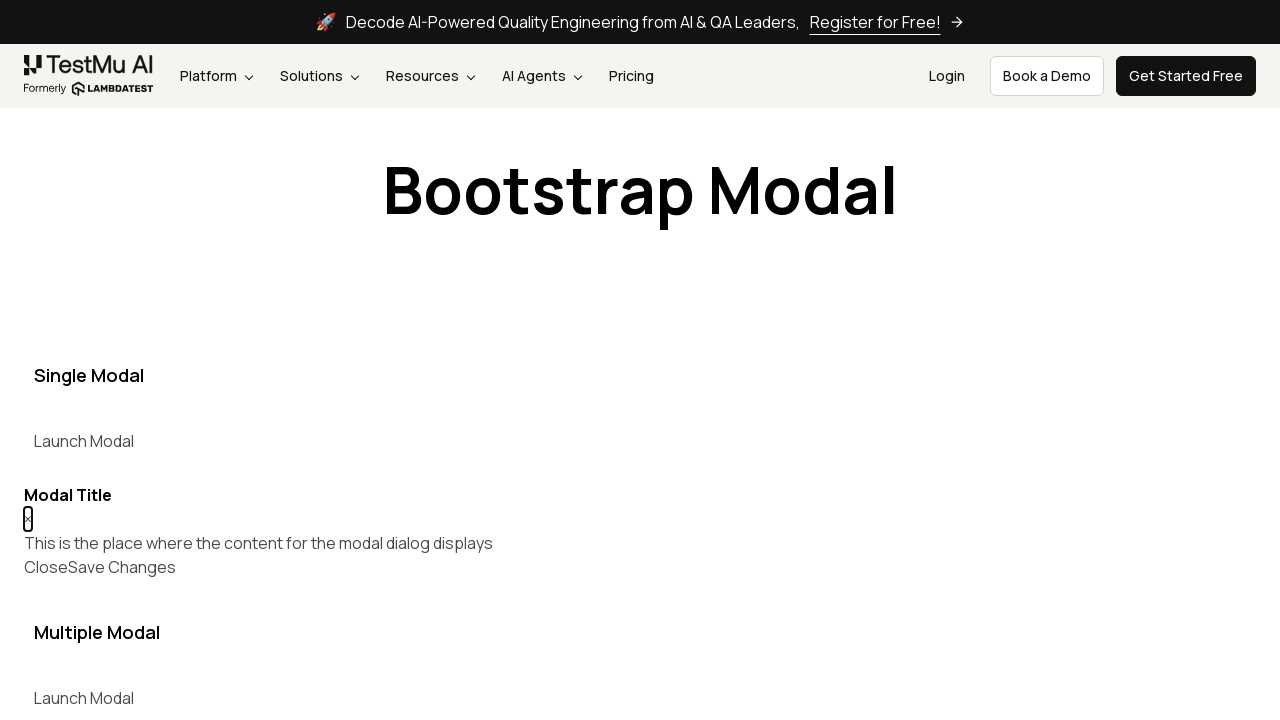

Clicked button to open Bootstrap modal at (84, 441) on button[data-target='#myModal']
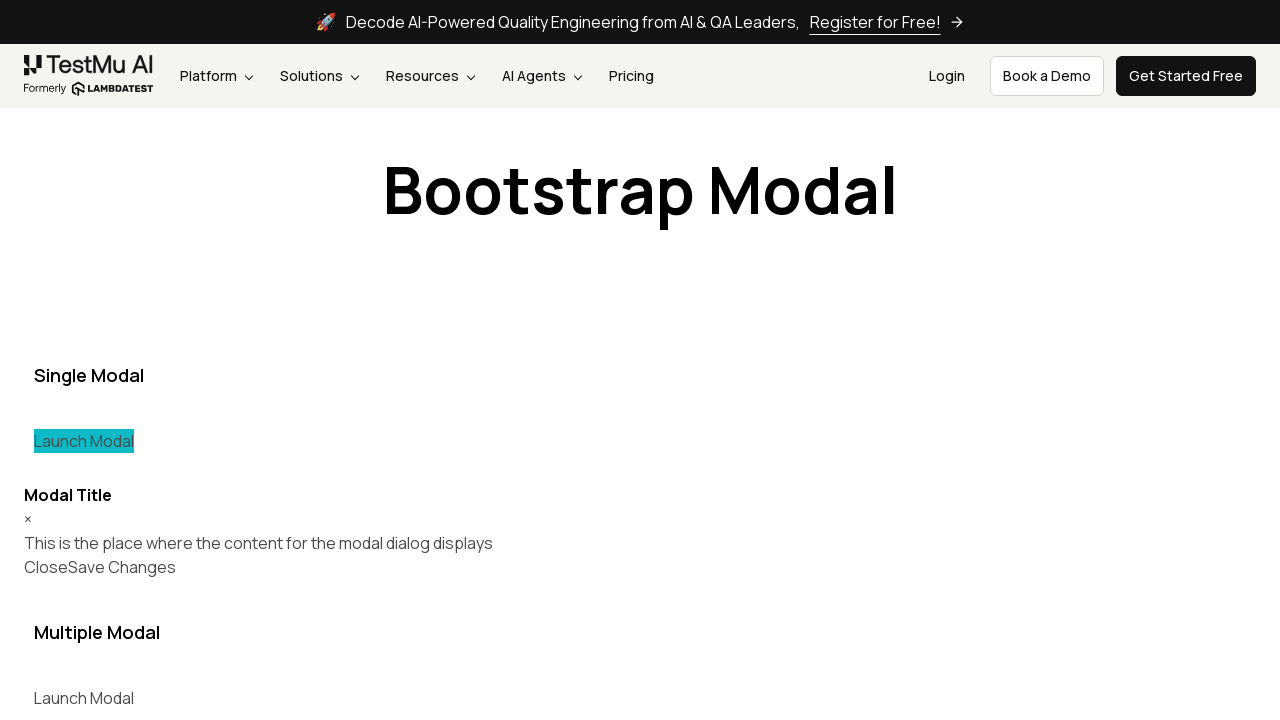

Clicked Save Changes button to close modal at (122, 567) on (//button[text()='Save Changes'])[1]
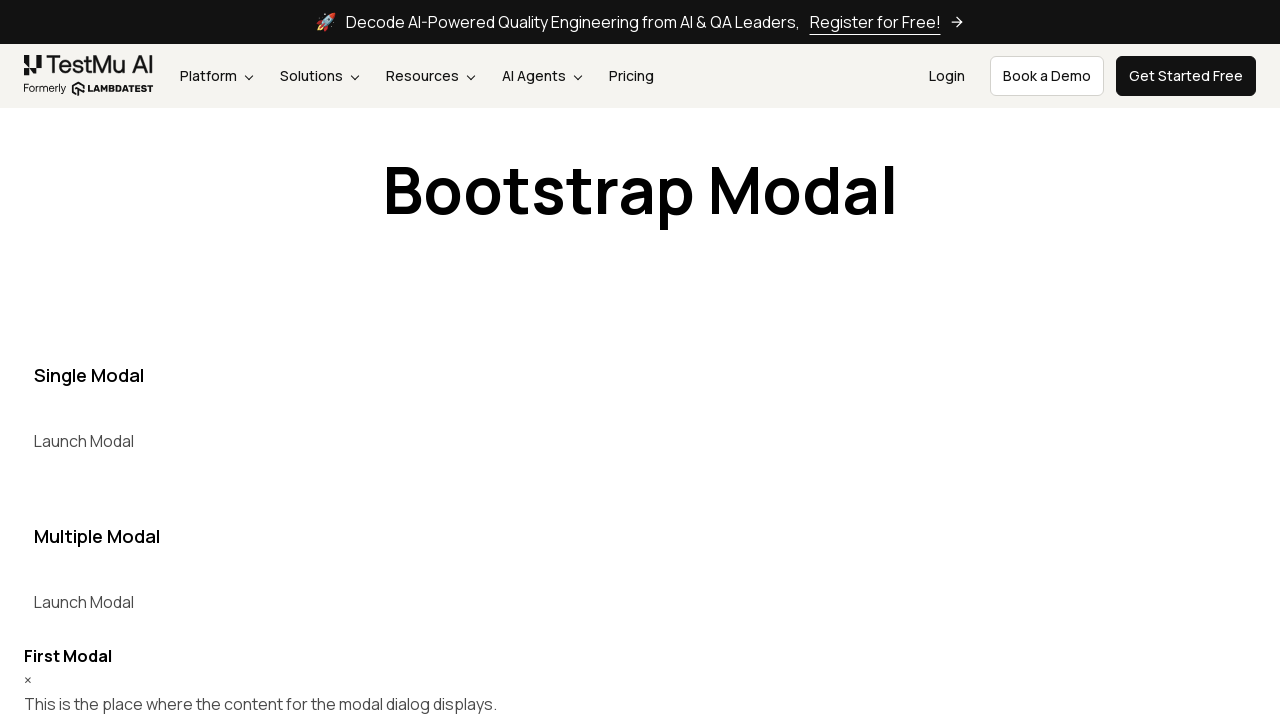

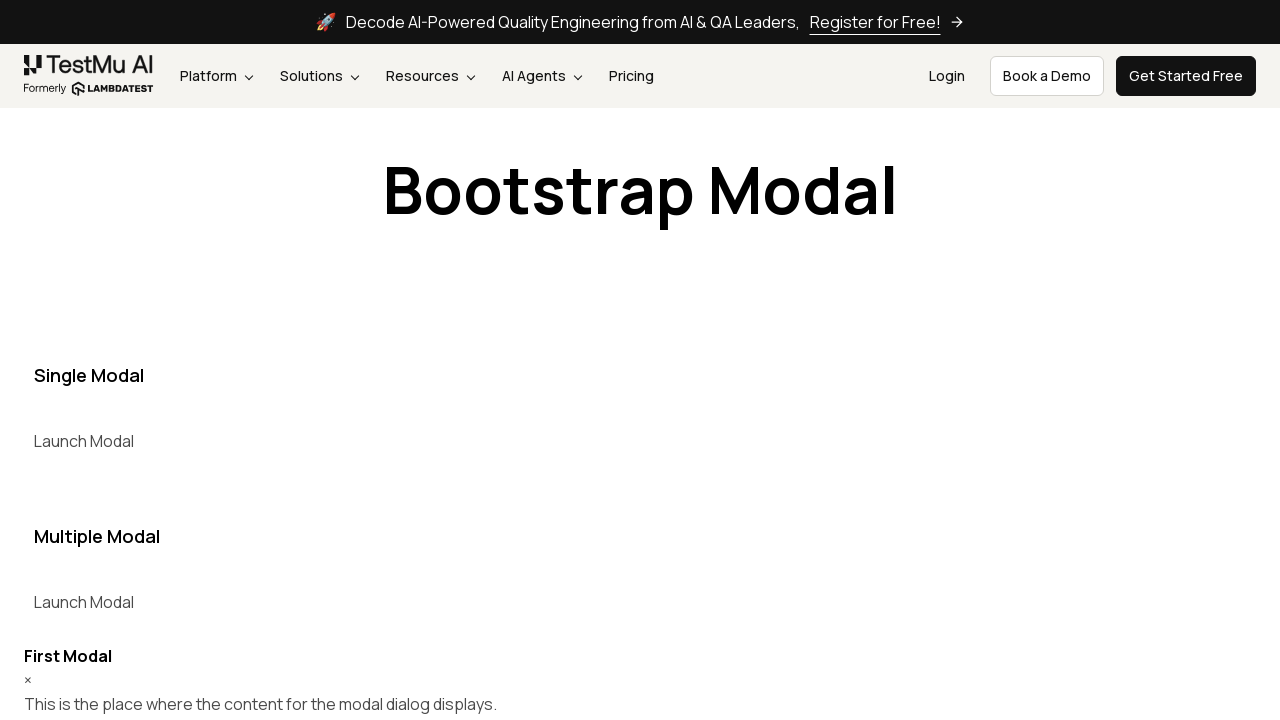